Tests typing into overlapped input elements by scrolling to reveal a hidden name input field and entering values in both ID and Name fields on the UI Testing Playground.

Starting URL: http://www.uitestingplayground.com/overlapped

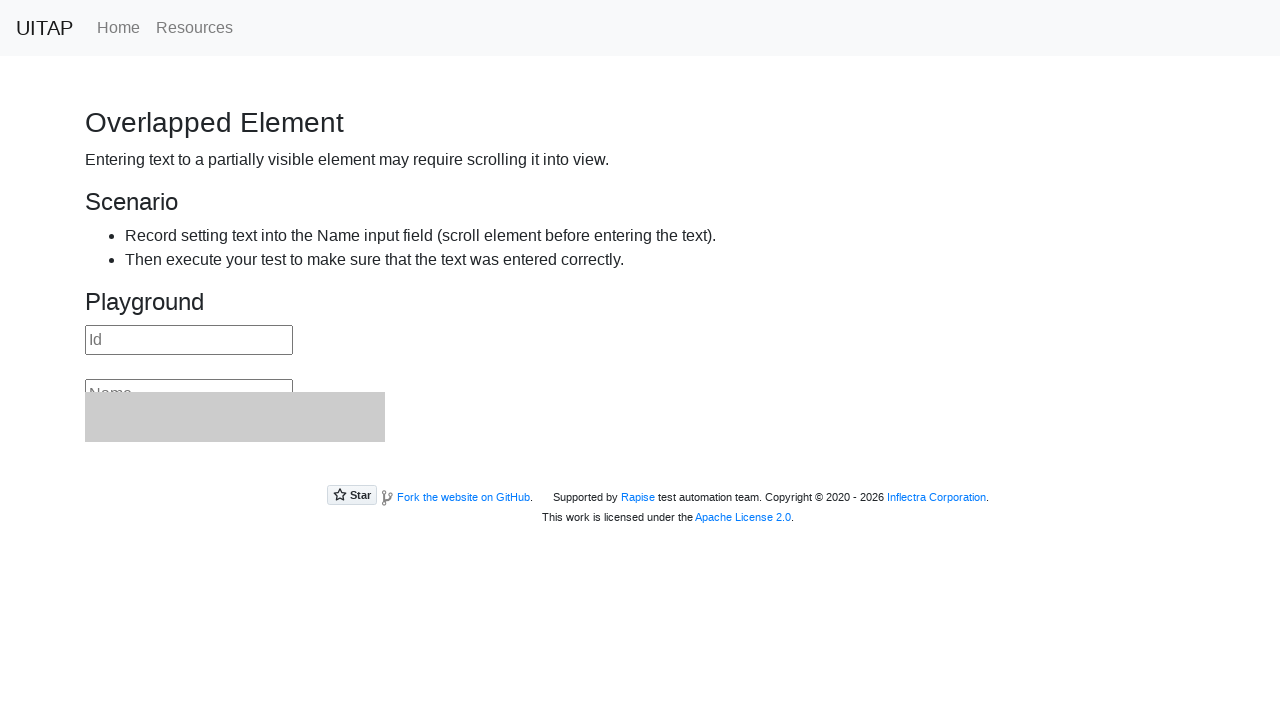

Navigated to UI Testing Playground overlapped elements page
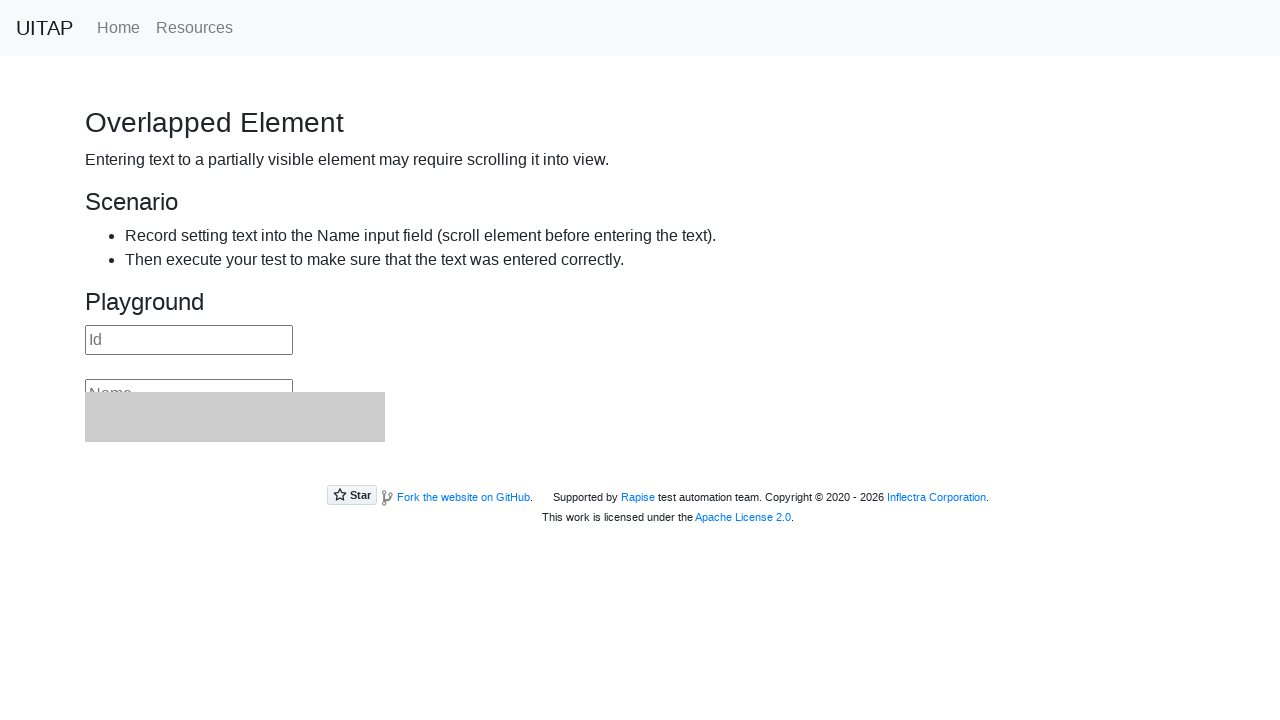

Filled ID field with value '25' on input#id
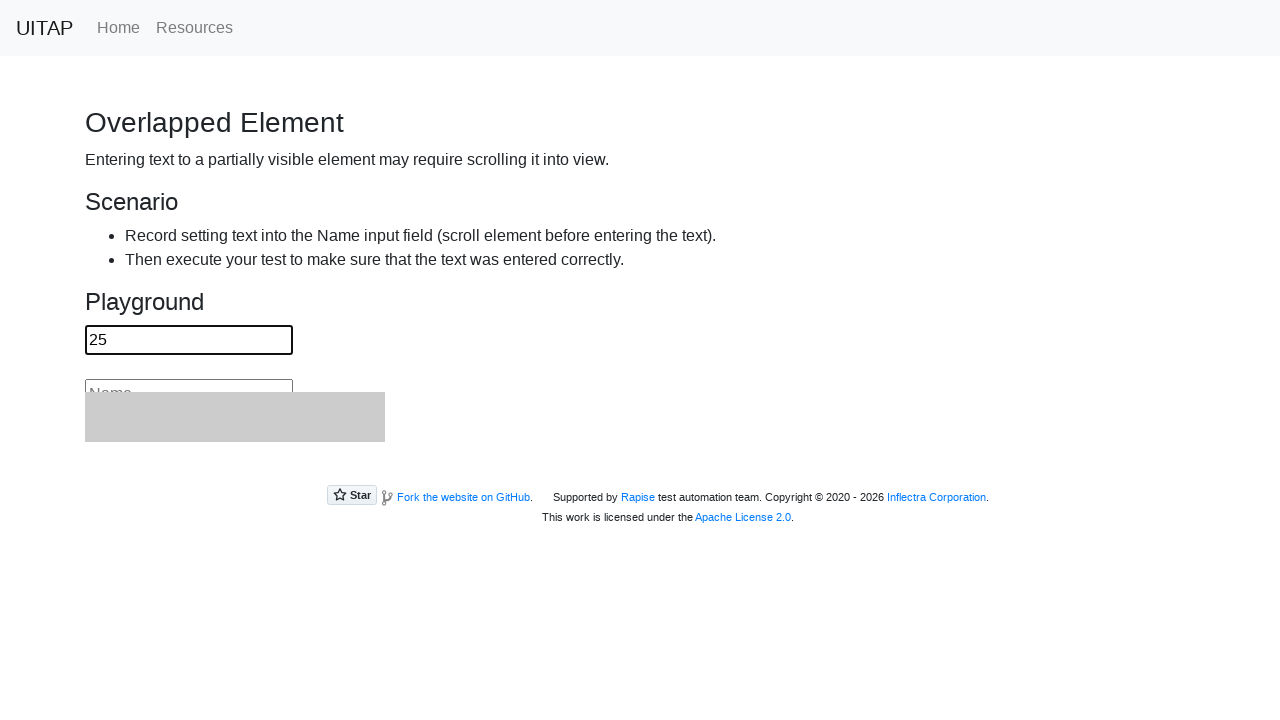

Scrolled to reveal hidden Name input field
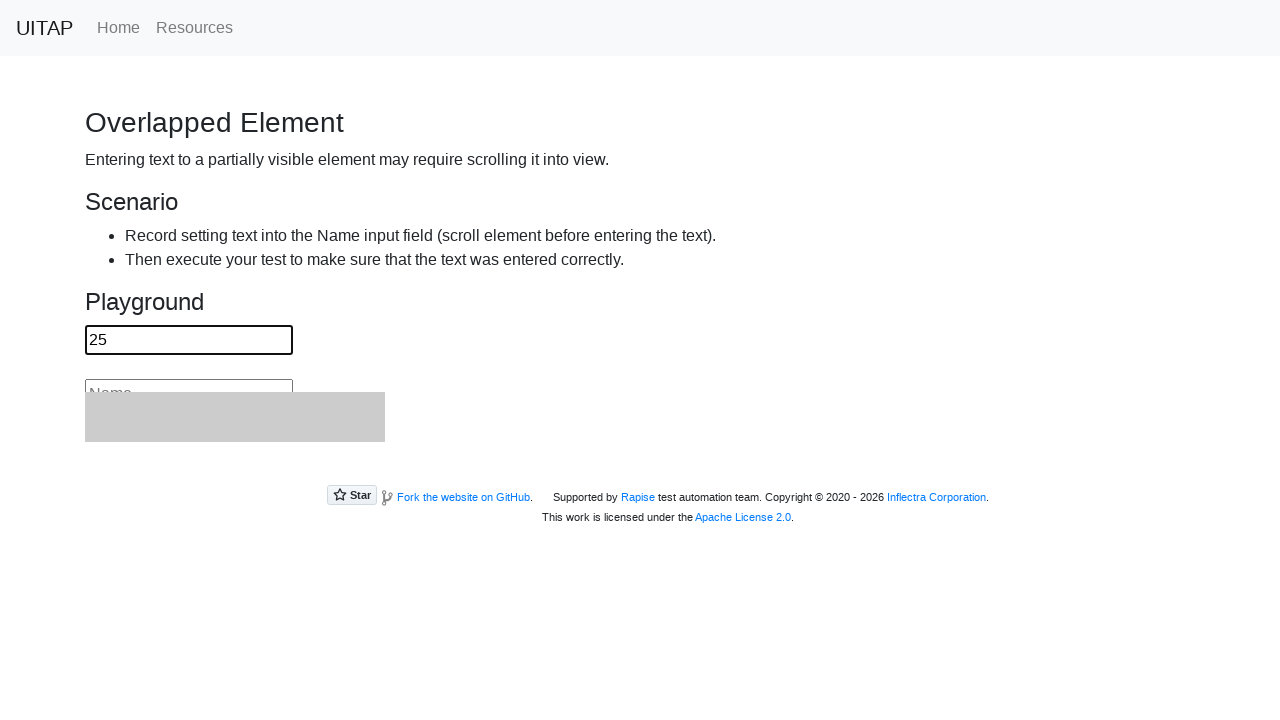

Filled Name field with value 'Emmanuel' on input#name
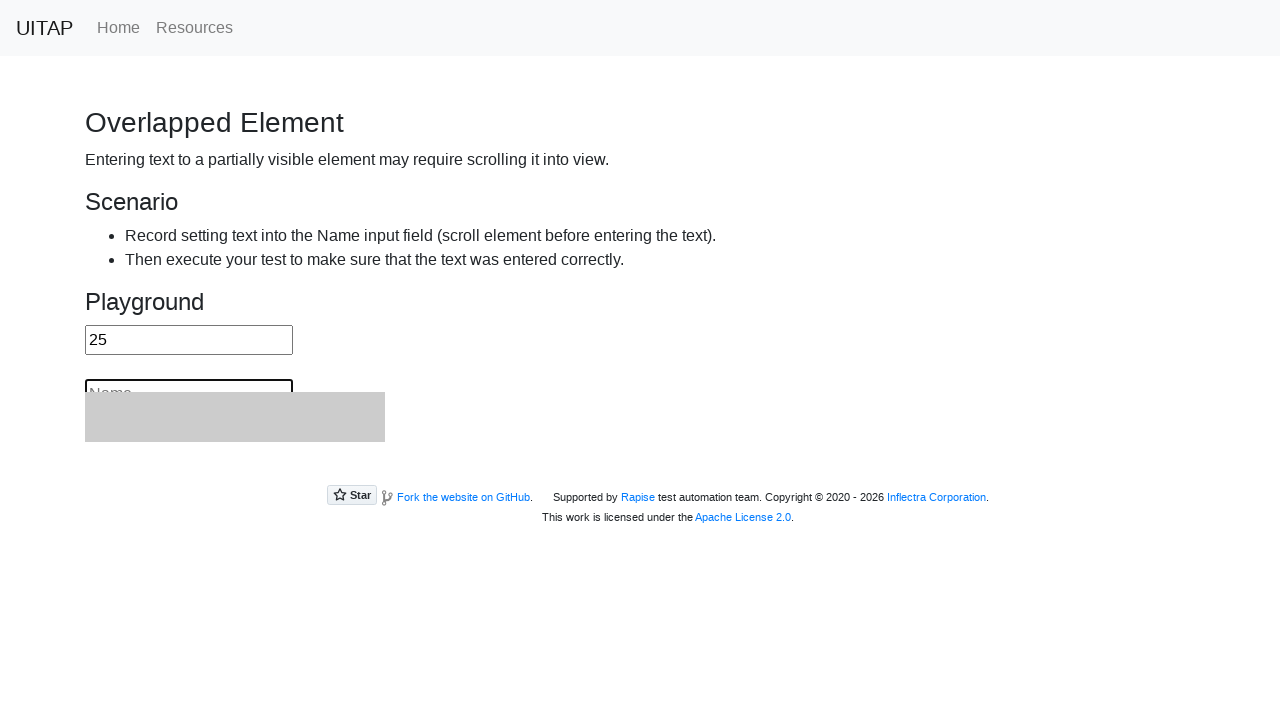

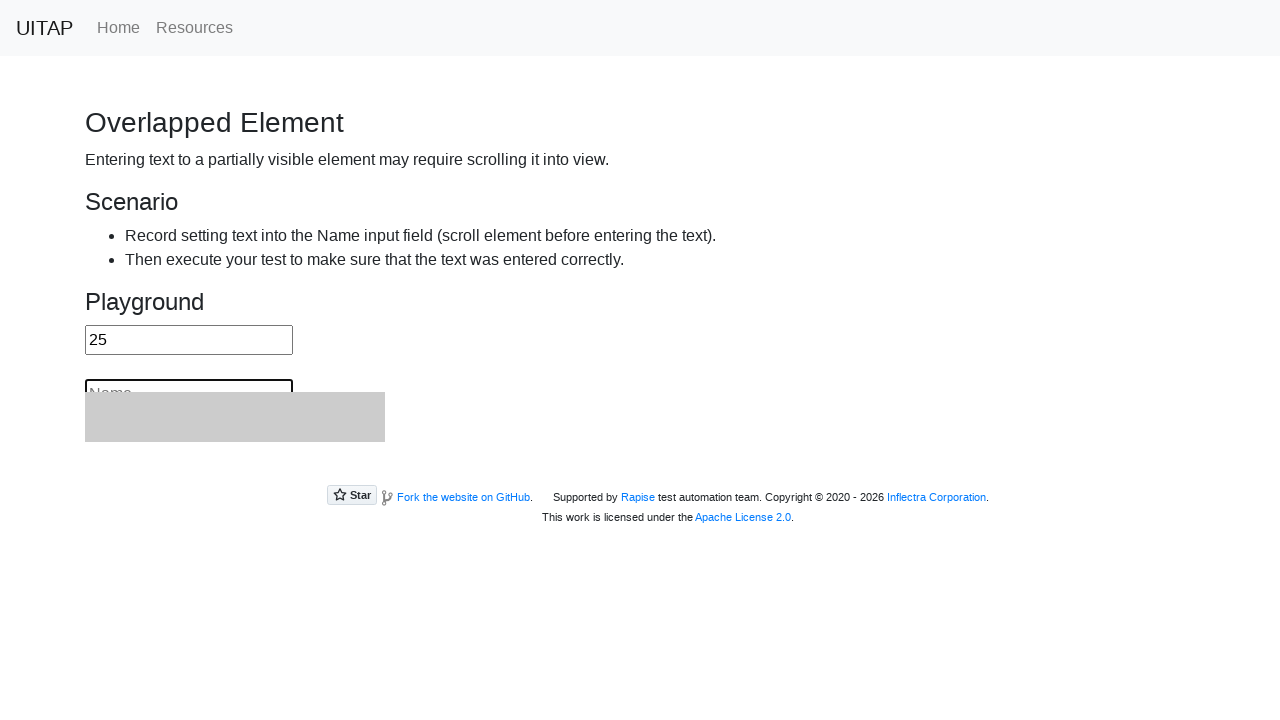